Performs a drag and drop action from box A to box B's offset position

Starting URL: https://crossbrowsertesting.github.io/drag-and-drop

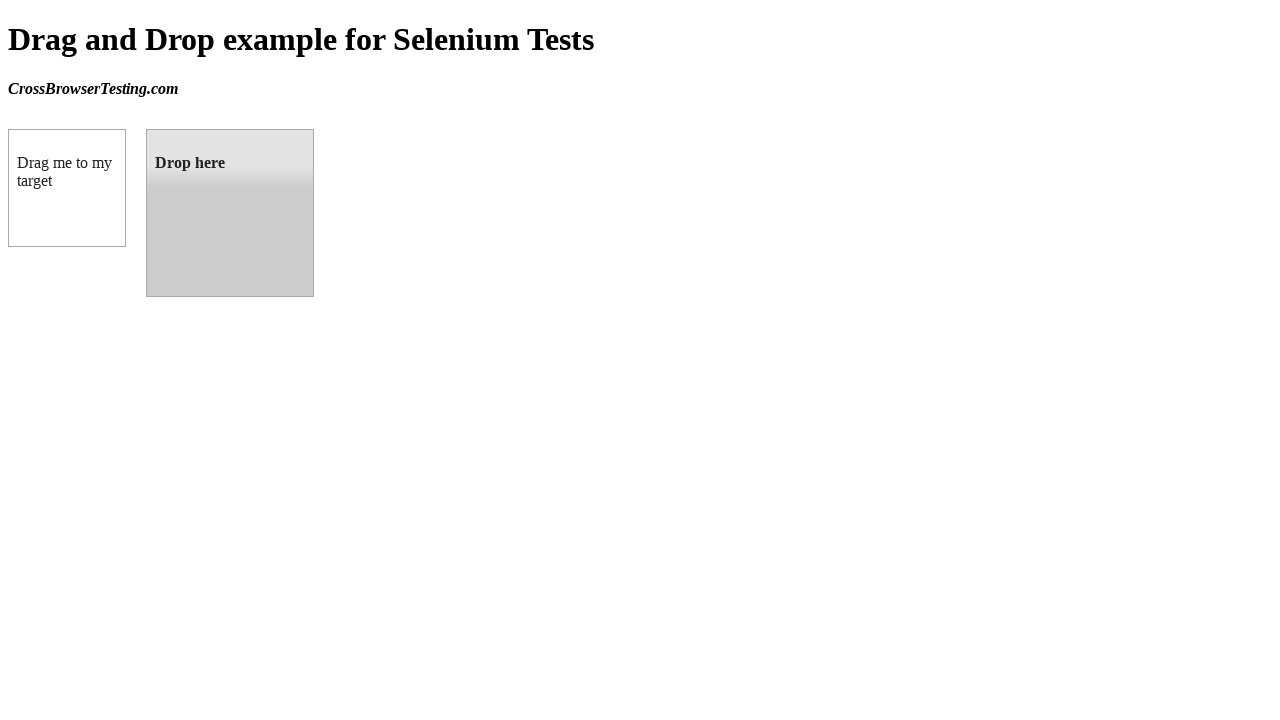

Located source element (box A) for dragging
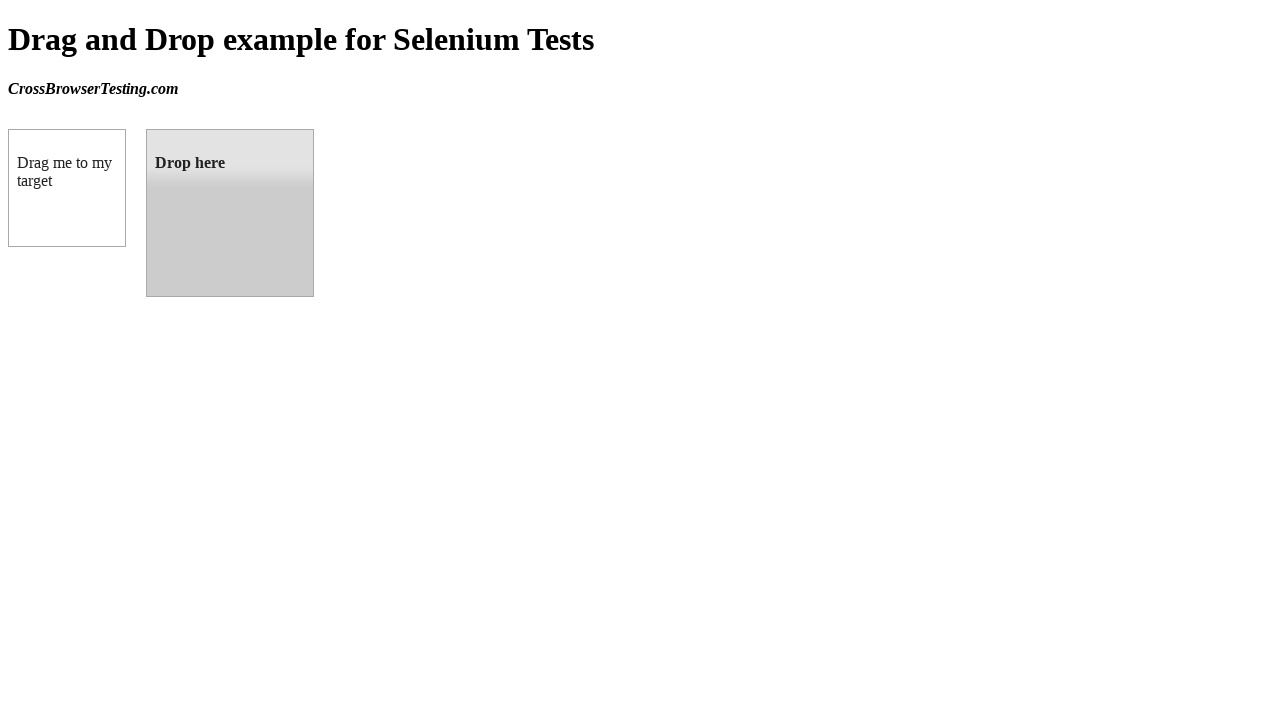

Located target element (box B) for dropping
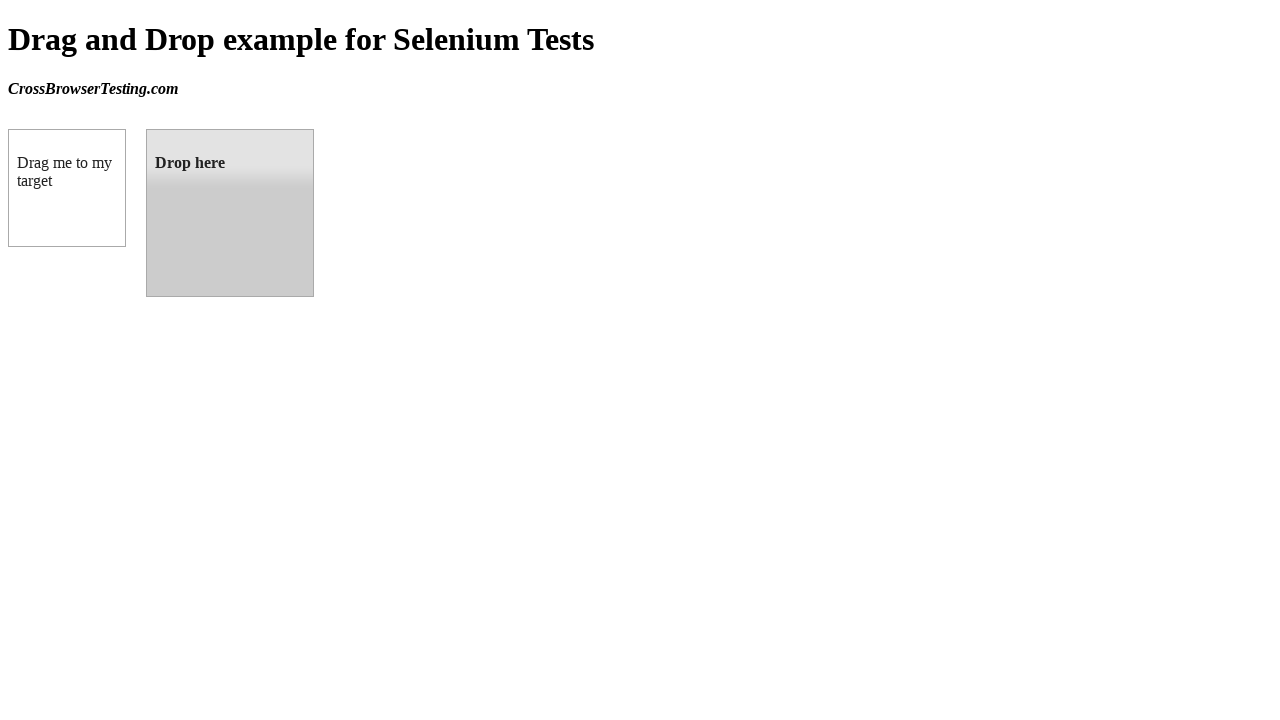

Retrieved target element's bounding box position
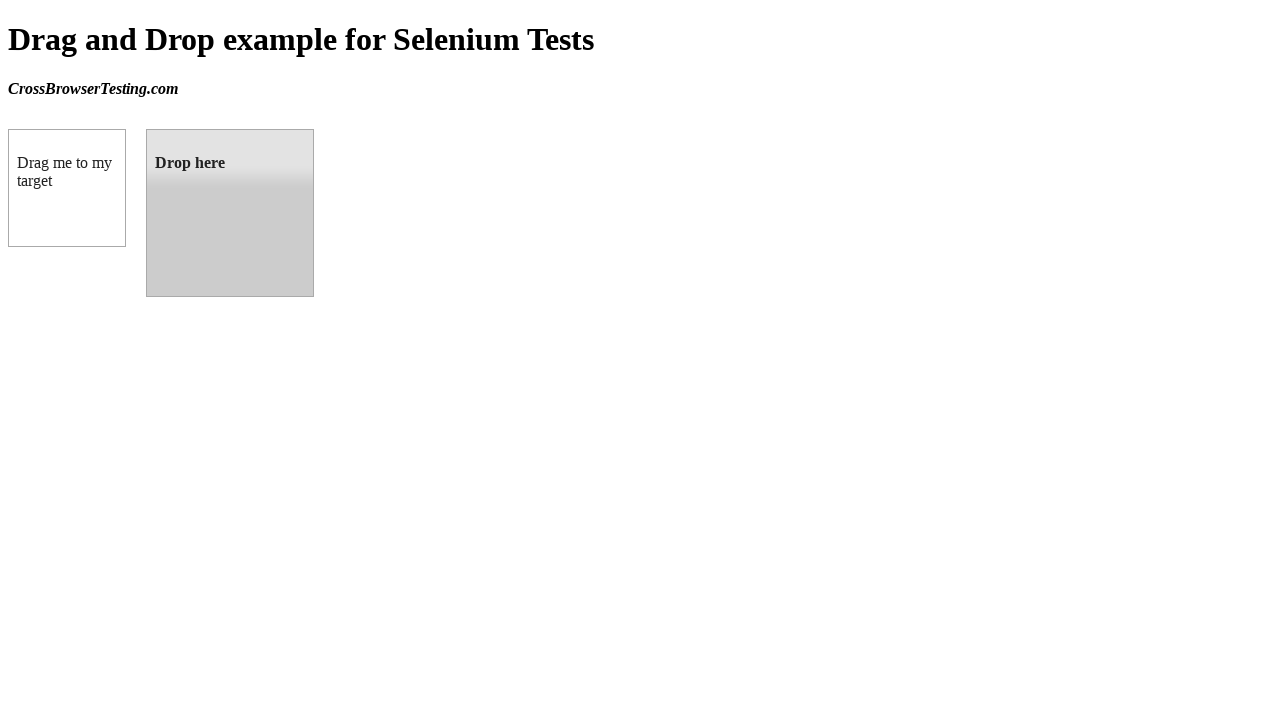

Performed drag and drop action from box A to box B at (230, 213)
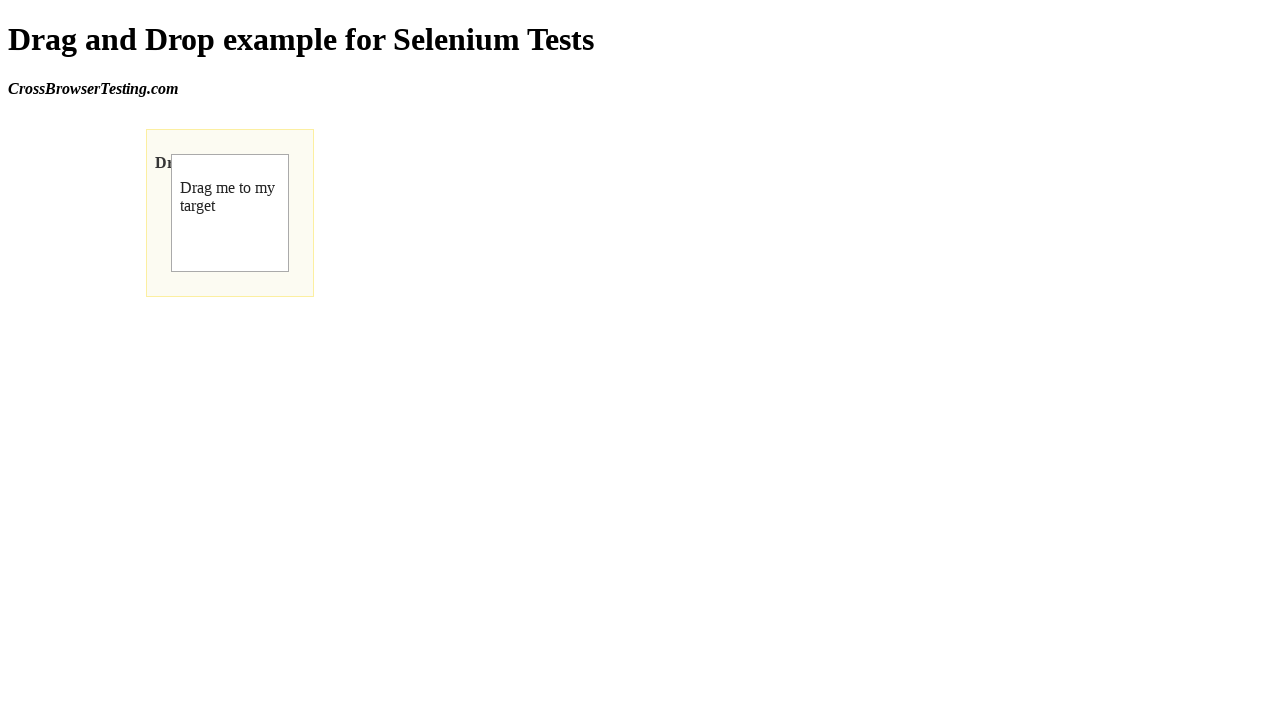

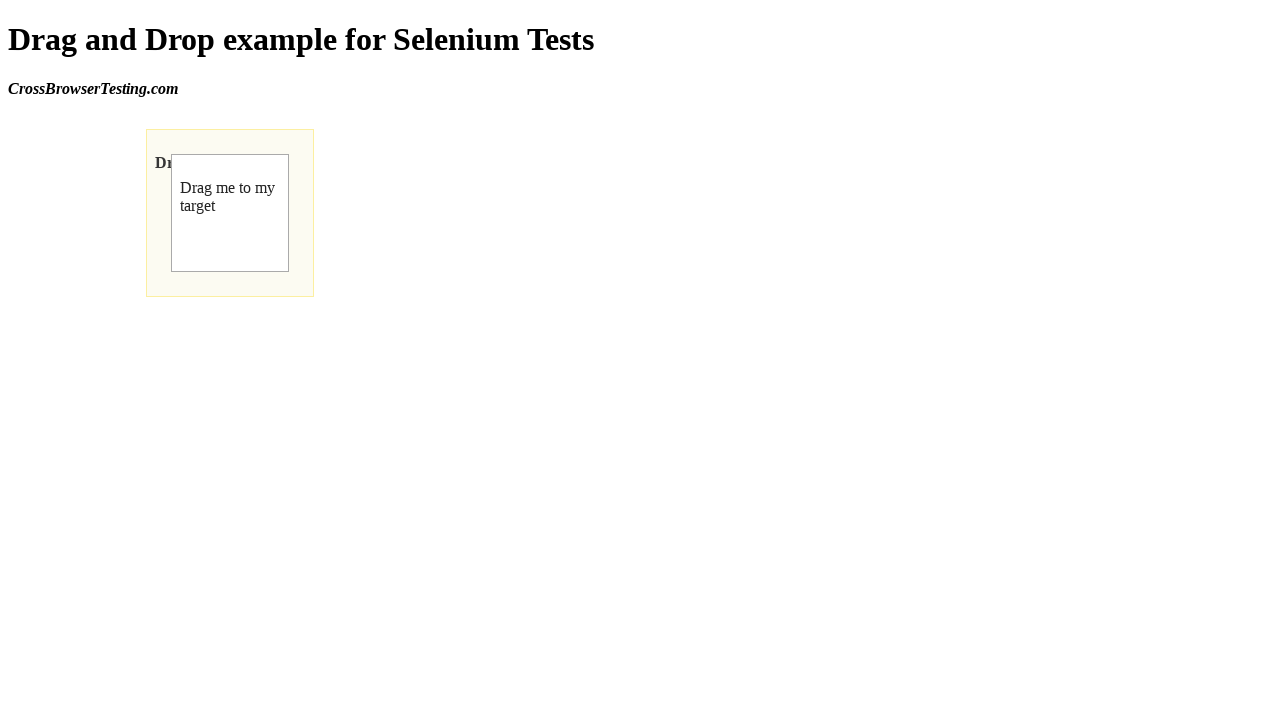